Tests file download functionality by navigating to a download page and clicking on a text file link to initiate download

Starting URL: https://the-internet.herokuapp.com/download

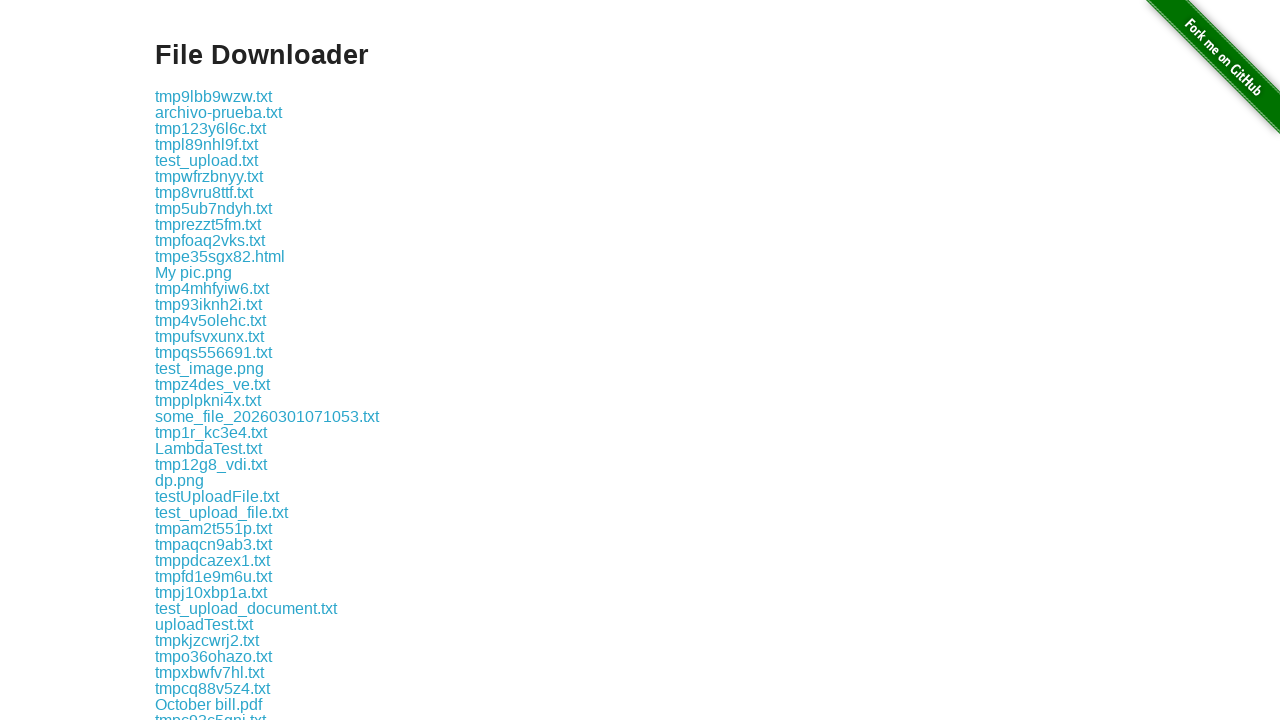

Navigated to download page
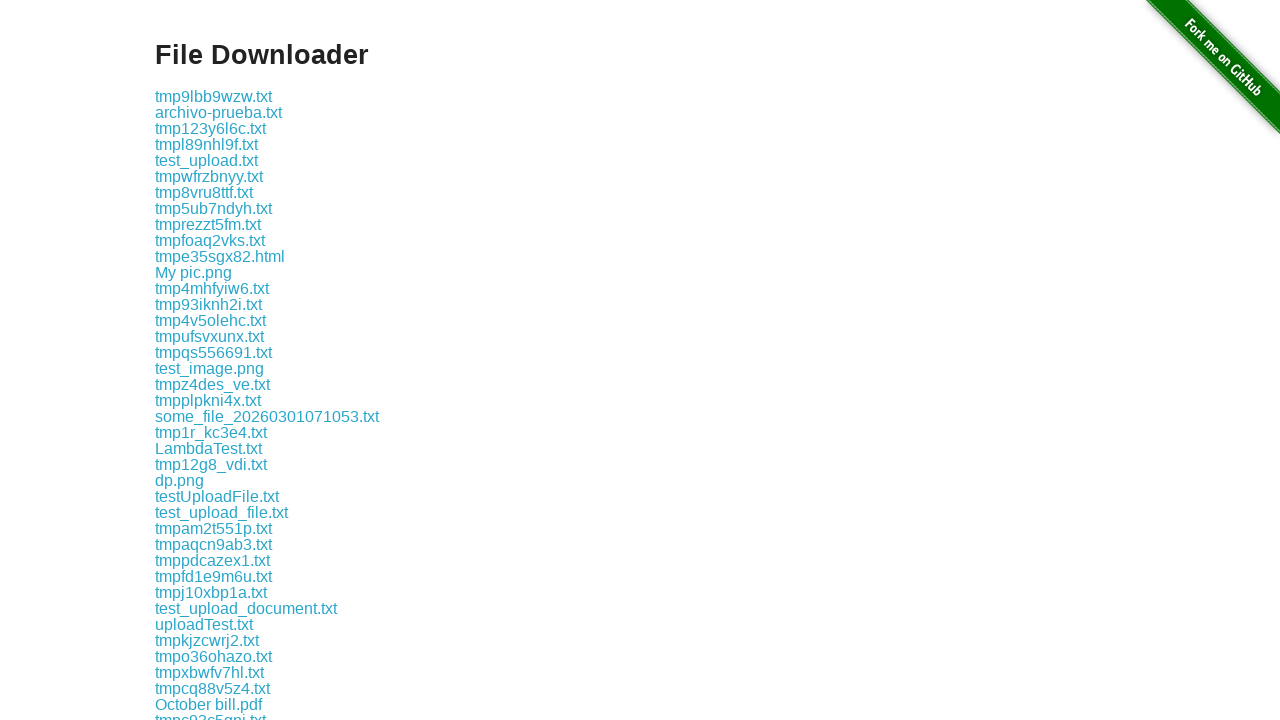

Clicked on test.txt file link to initiate download at (178, 360) on xpath=//*[text()='test.txt']
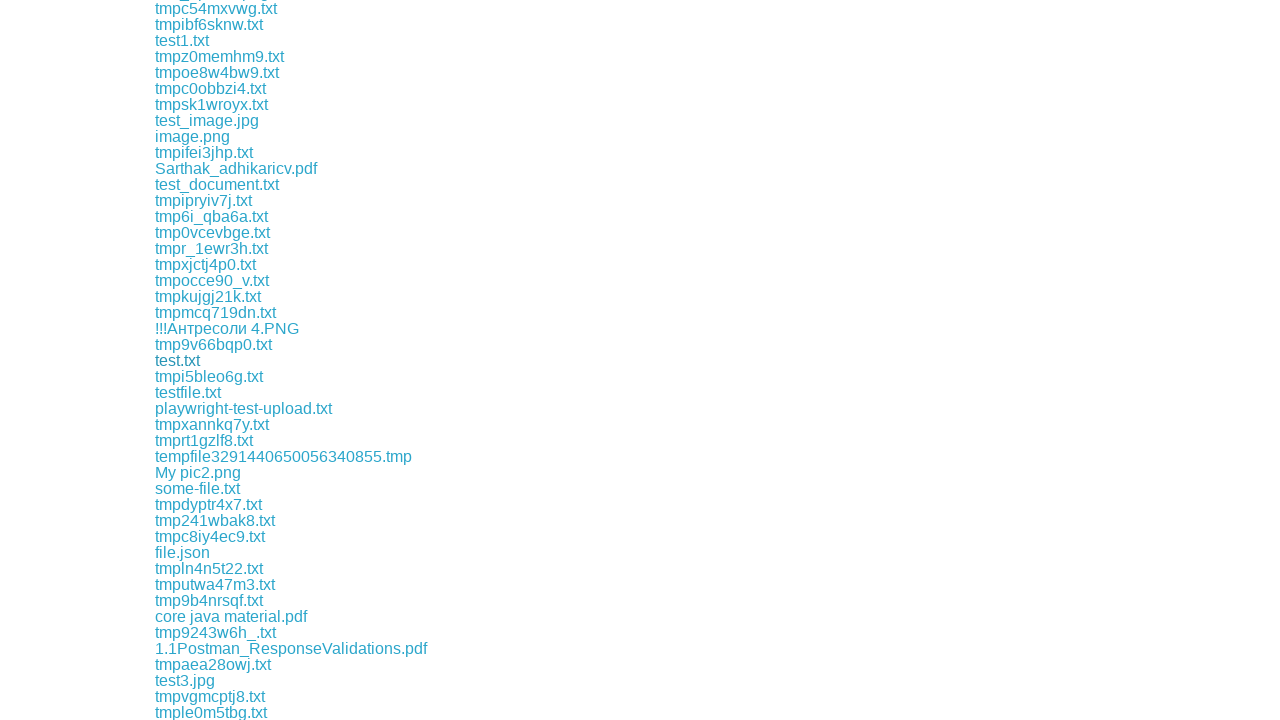

Waited 2 seconds for download to complete
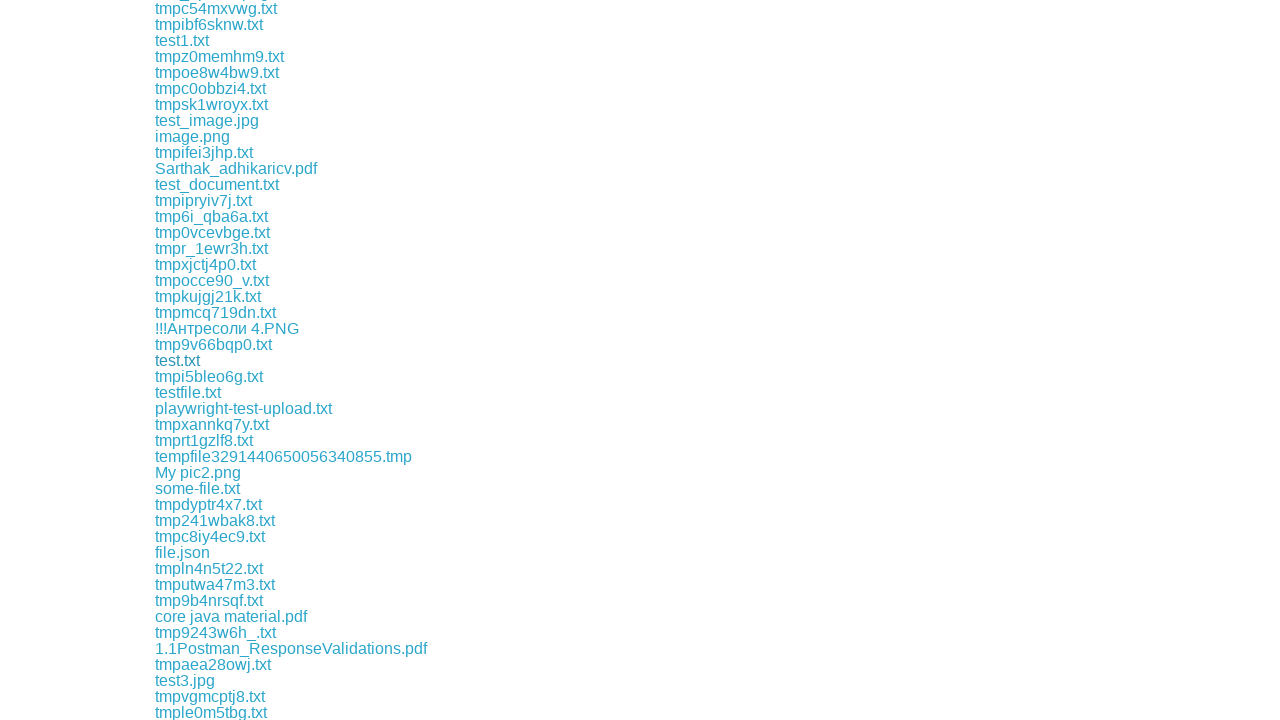

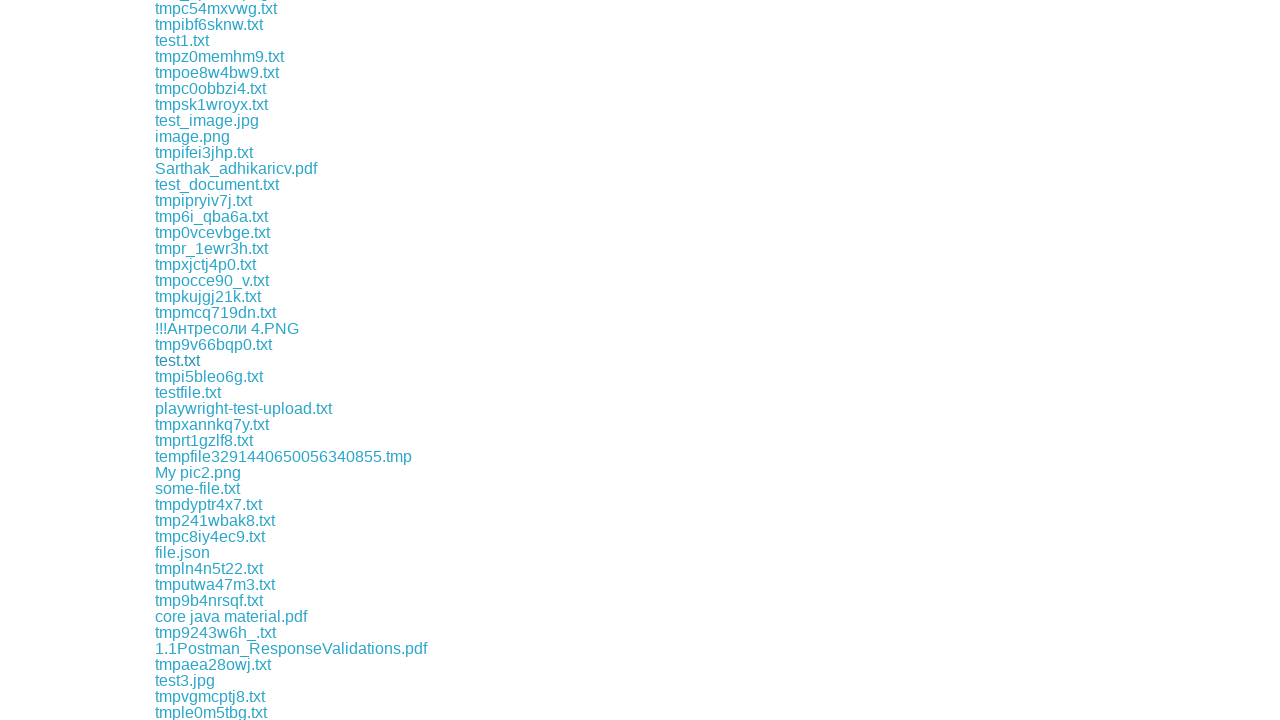